Tests hover functionality by hovering over three image elements and verifying that user names appear

Starting URL: https://the-internet.herokuapp.com/hovers

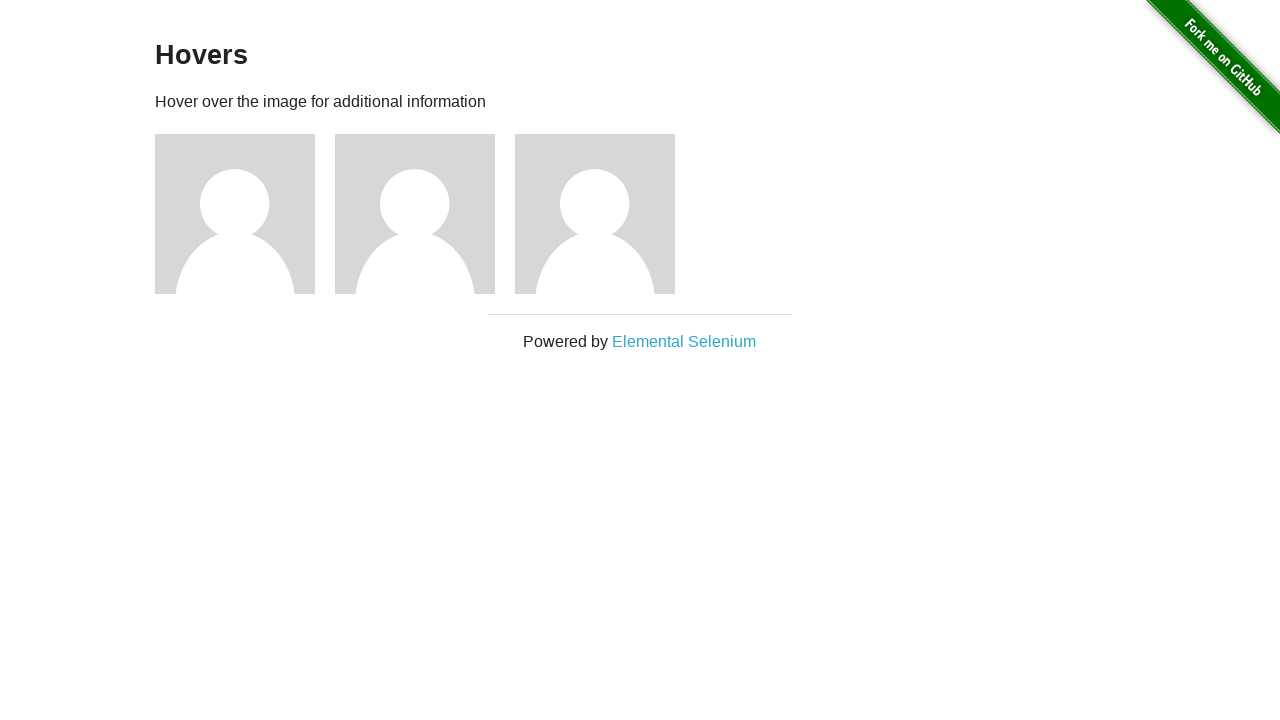

Hovered over first image element at (235, 214) on .figure > img >> nth=0
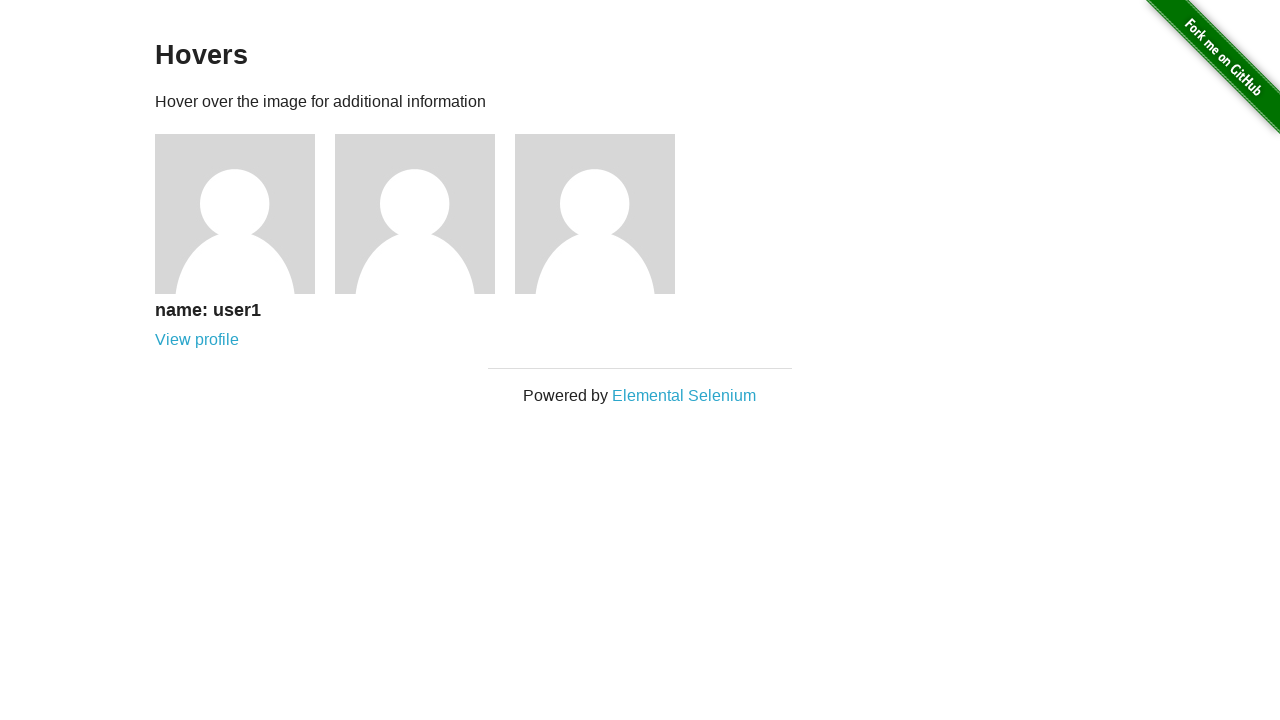

Verified that user1 name appeared after hover
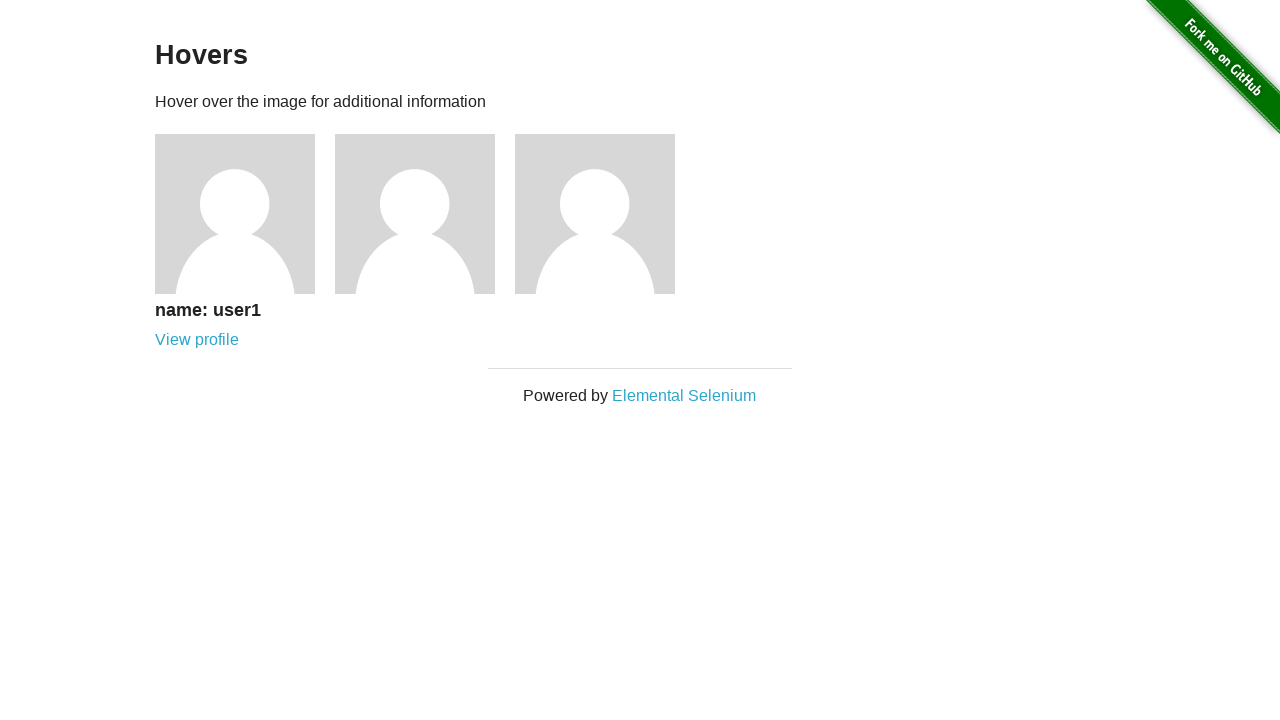

Hovered over second image element at (415, 214) on .figure > img >> nth=1
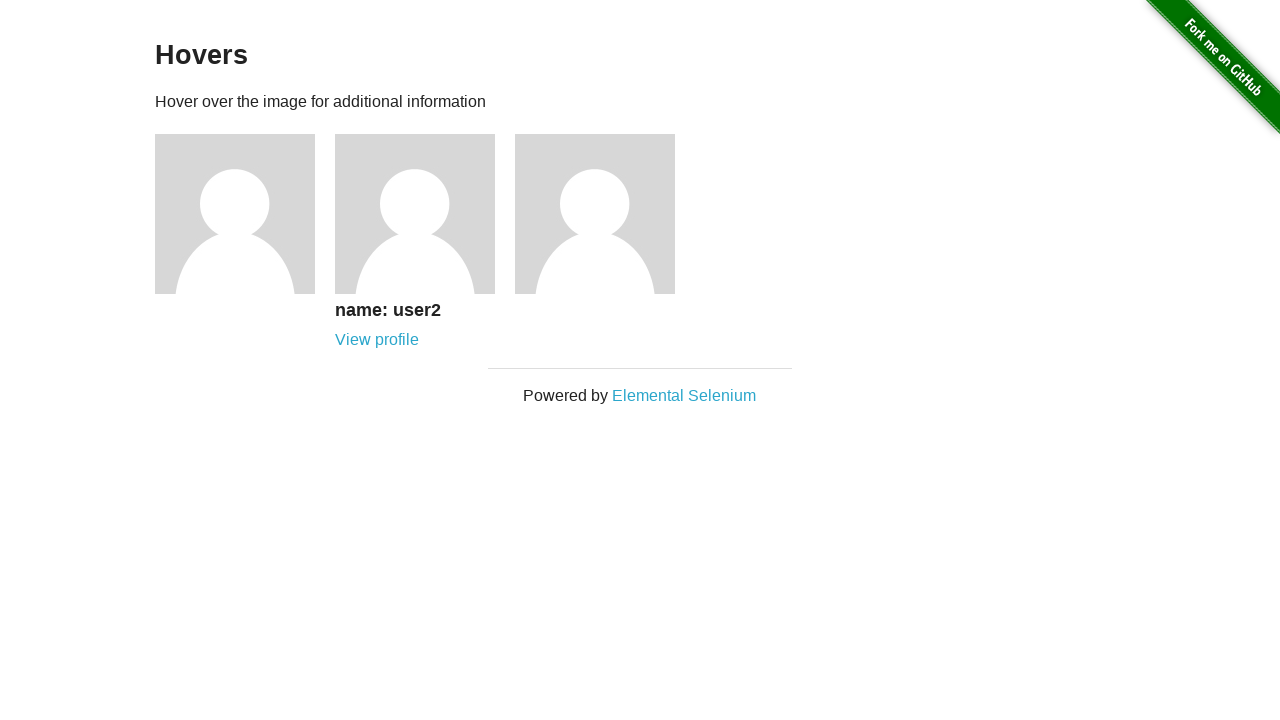

Verified that user2 name appeared after hover
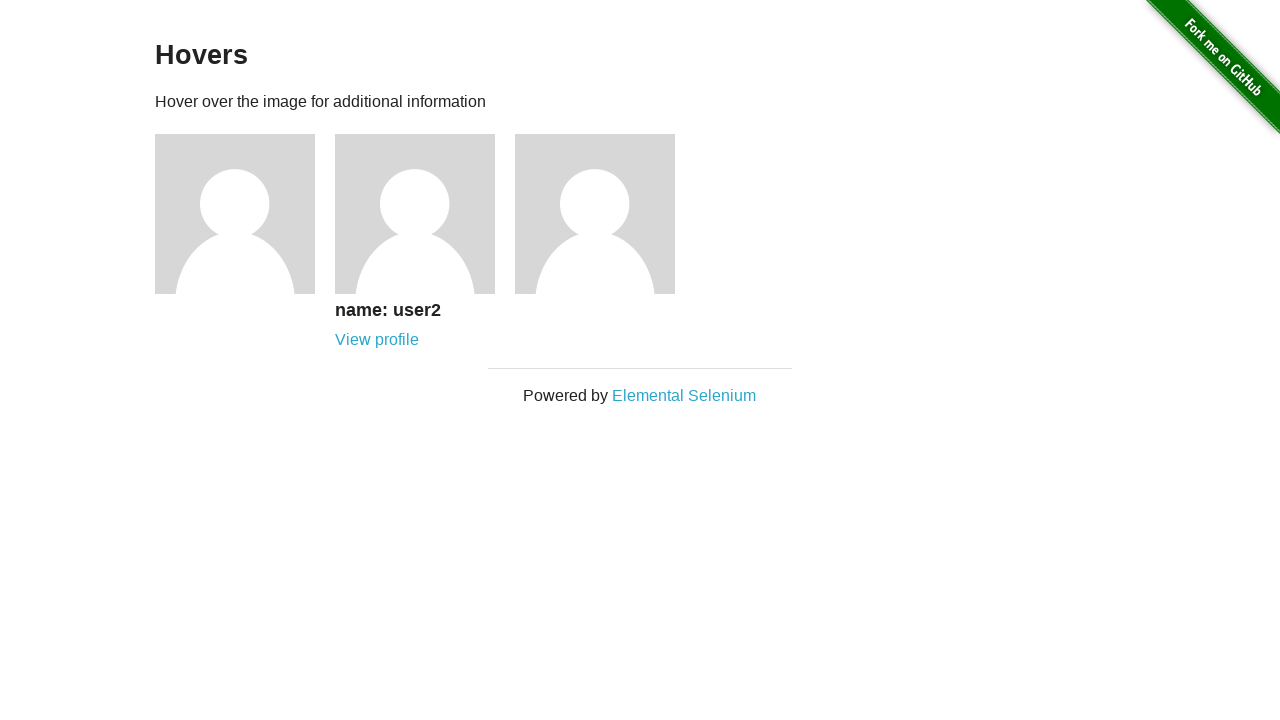

Hovered over third image element at (595, 214) on .figure > img >> nth=2
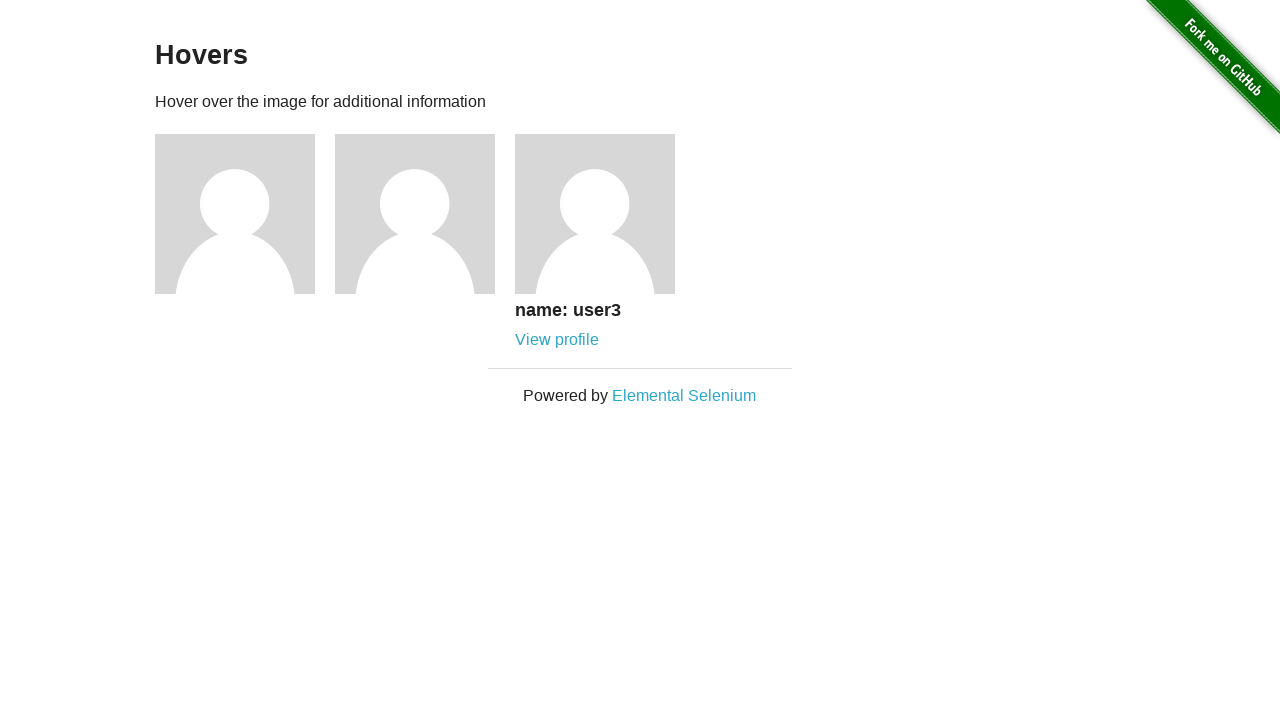

Verified that user3 name appeared after hover
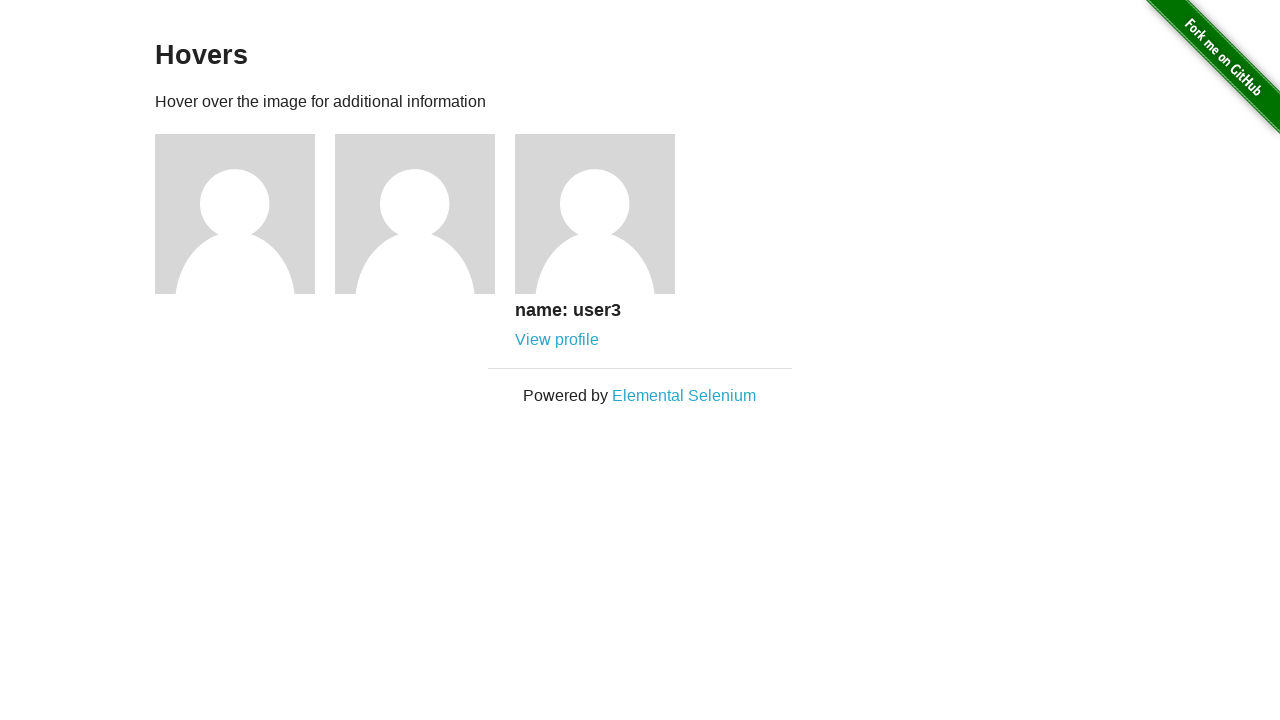

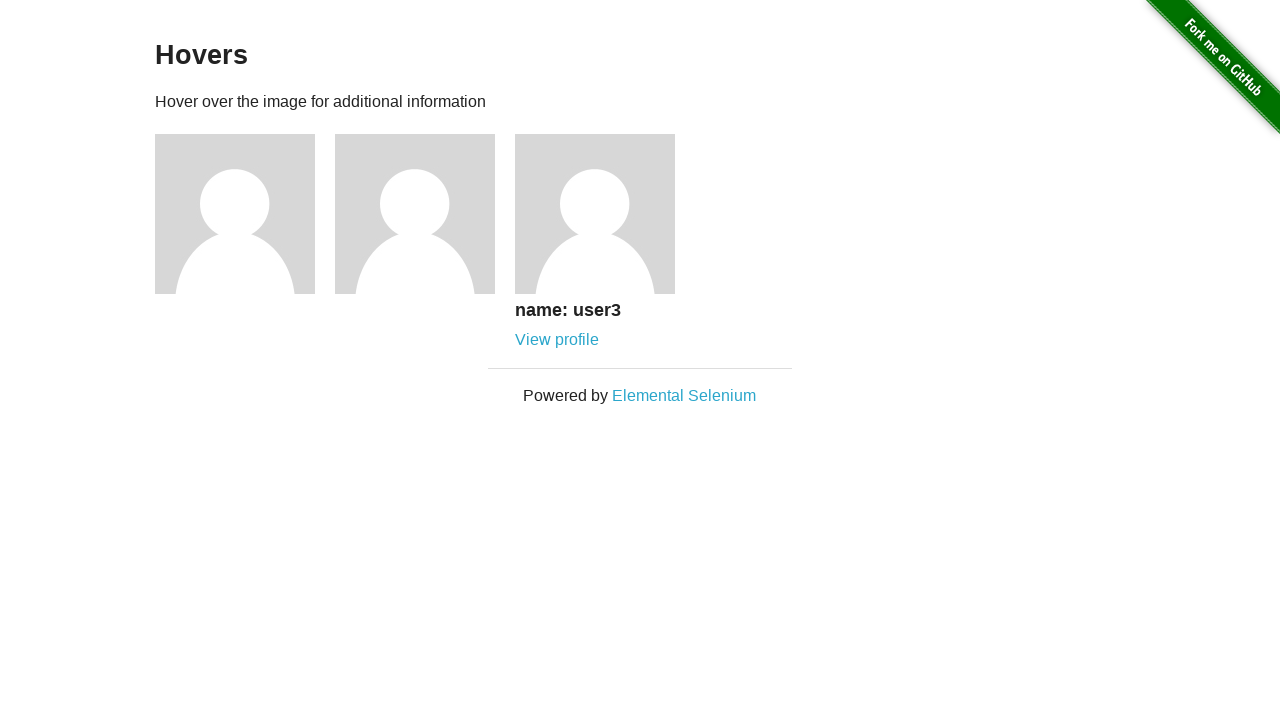